Tests dropdown selection functionality by selecting an option from a select menu using its value attribute

Starting URL: https://demoqa.com/select-menu

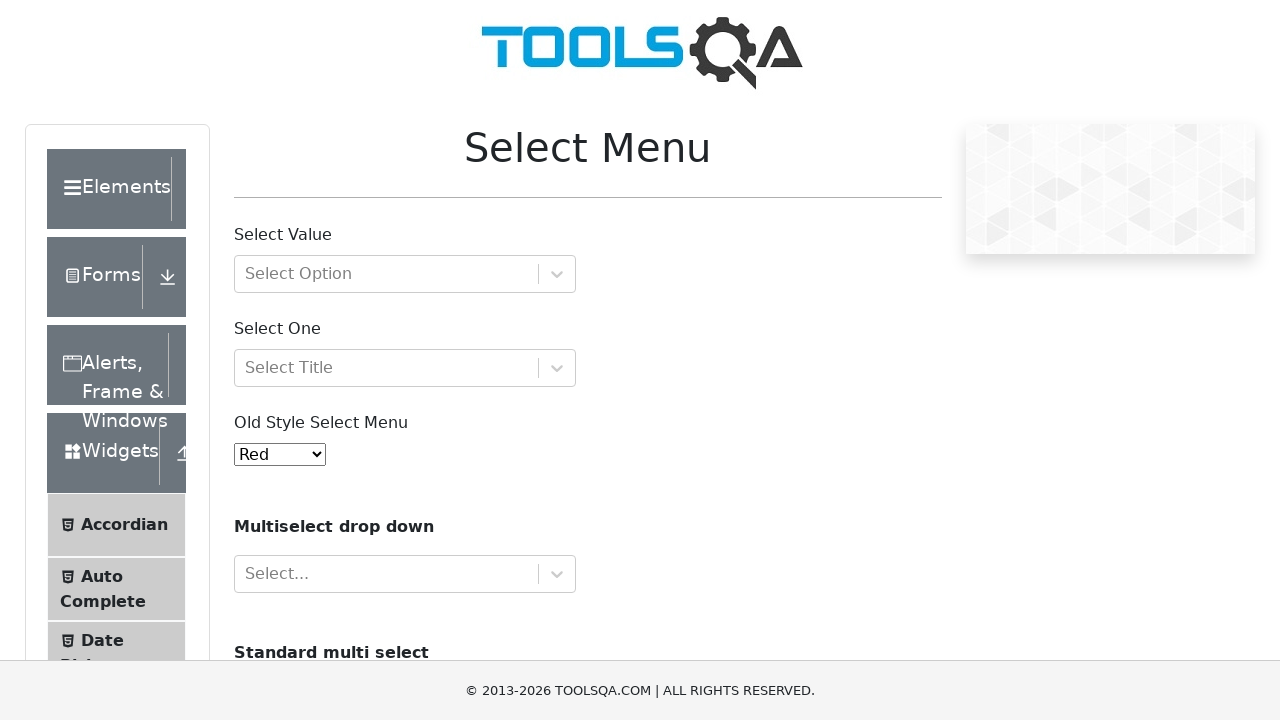

Located dropdown menu with id 'oldSelectMenu'
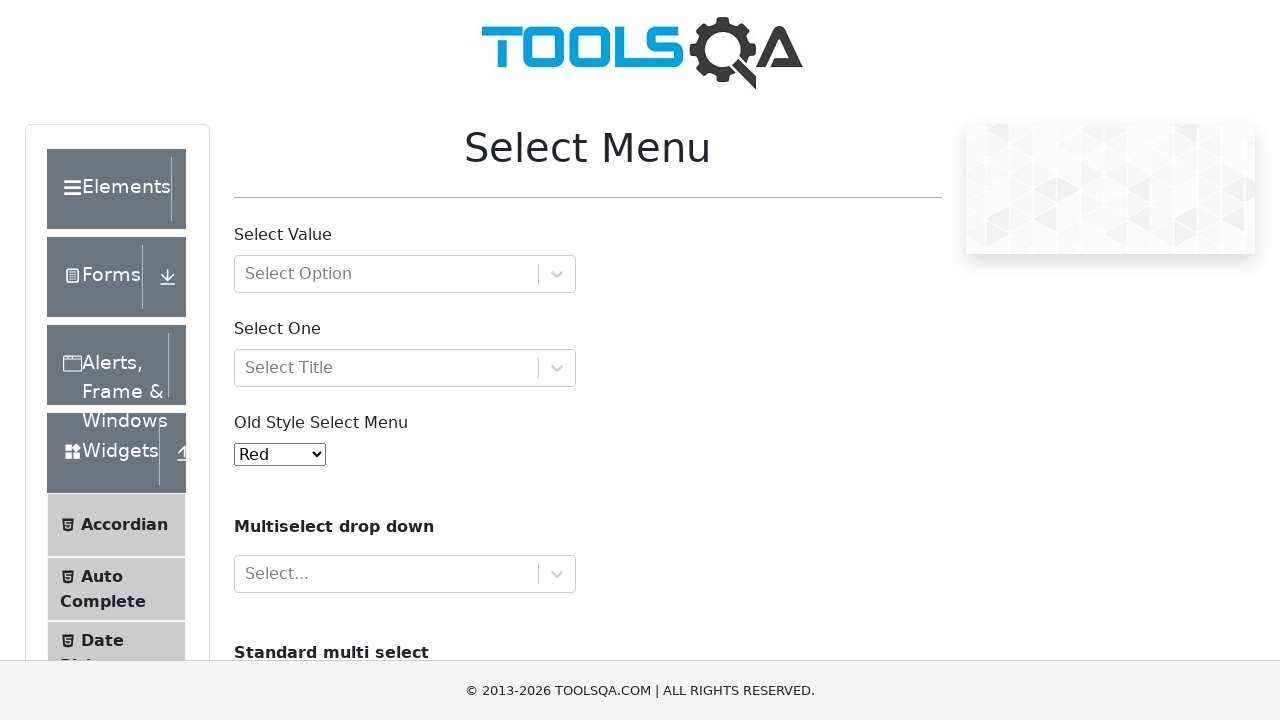

Selected option with value '3' from dropdown menu on #oldSelectMenu
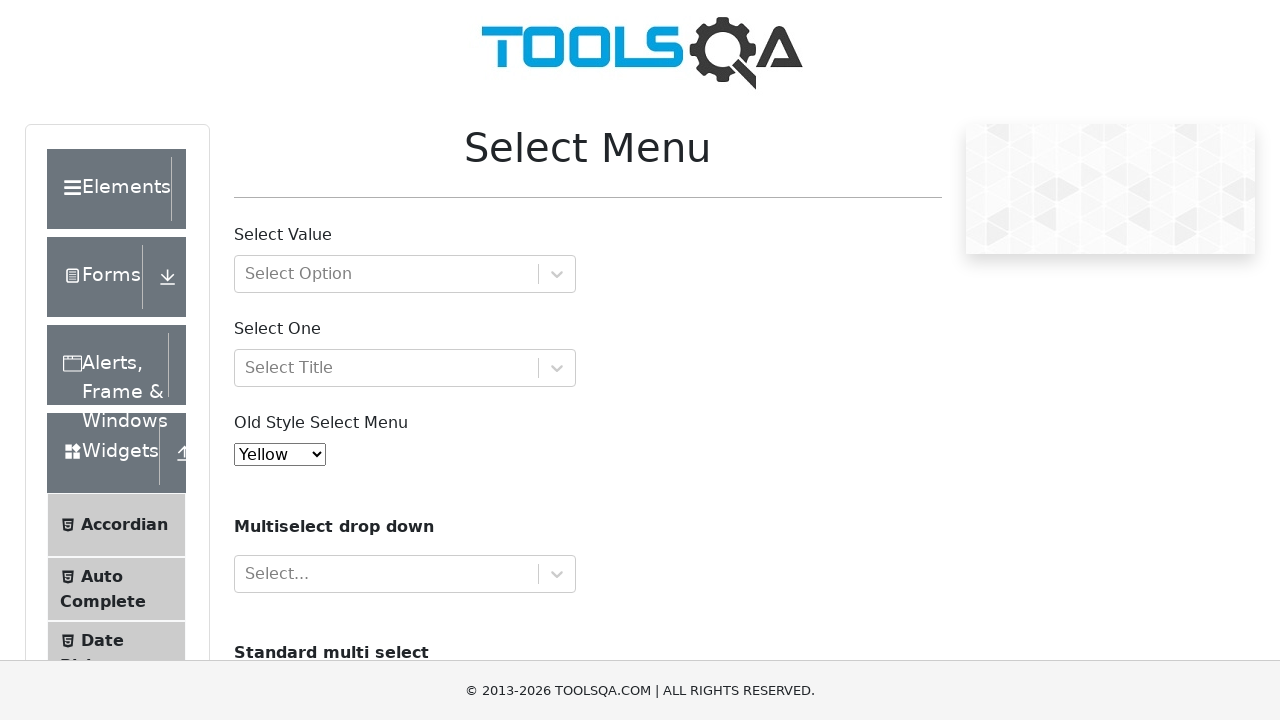

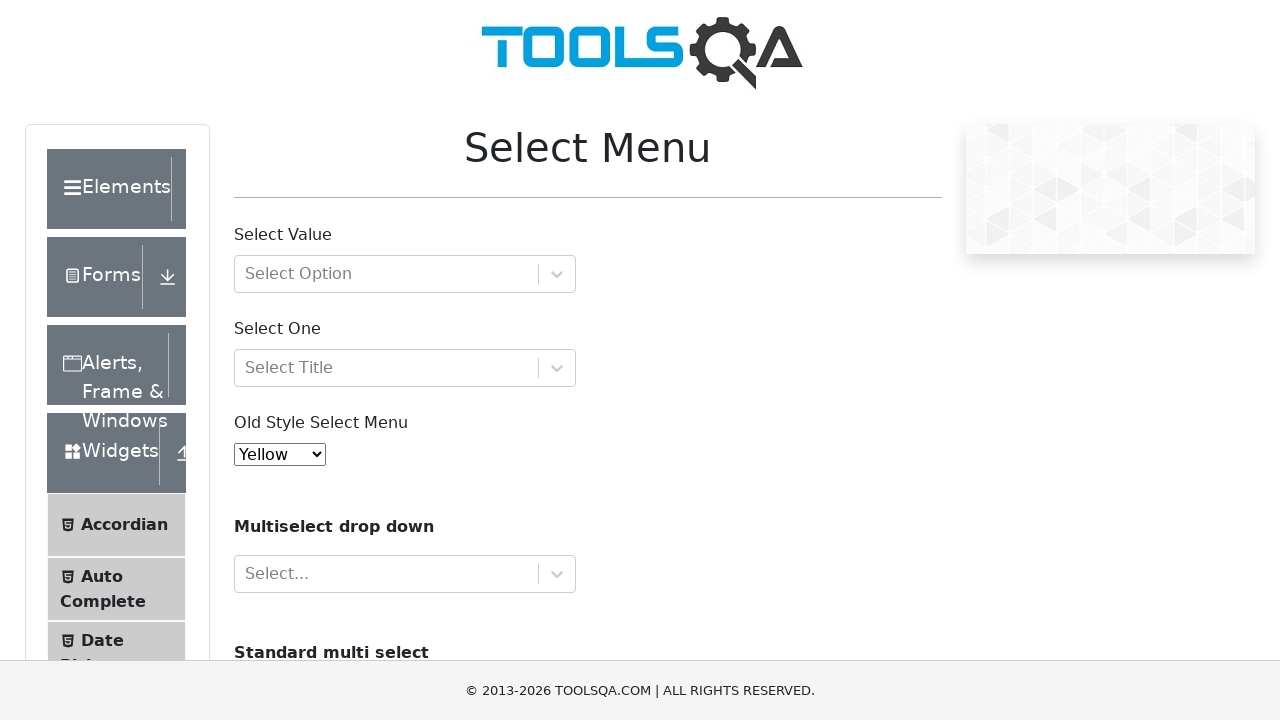